Navigates to the Ecuadorian tax authority (SRI) public RUC data page for a specific RUC number and clicks on a link in the list of links section.

Starting URL: https://srienlinea.sri.gob.ec/facturacion-internet/consultas/publico/ruc-datos2.jspa?ruc=0190072002001

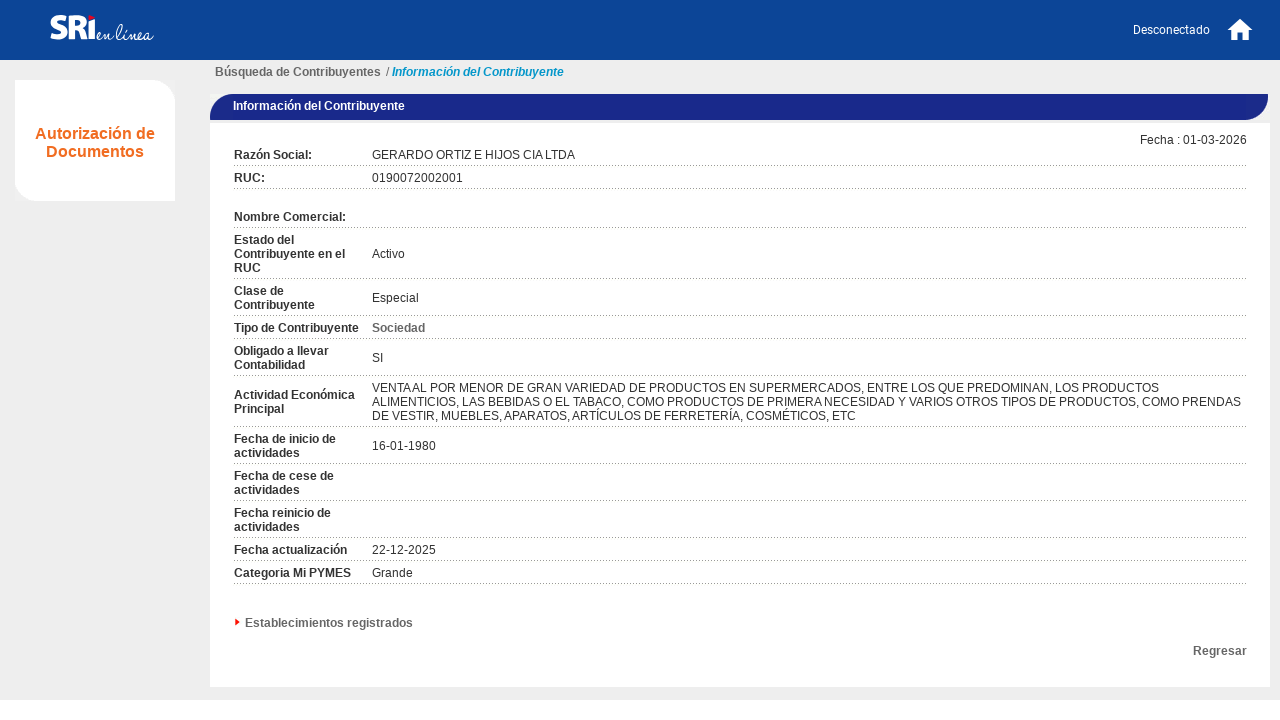

Set viewport size to 1098x910
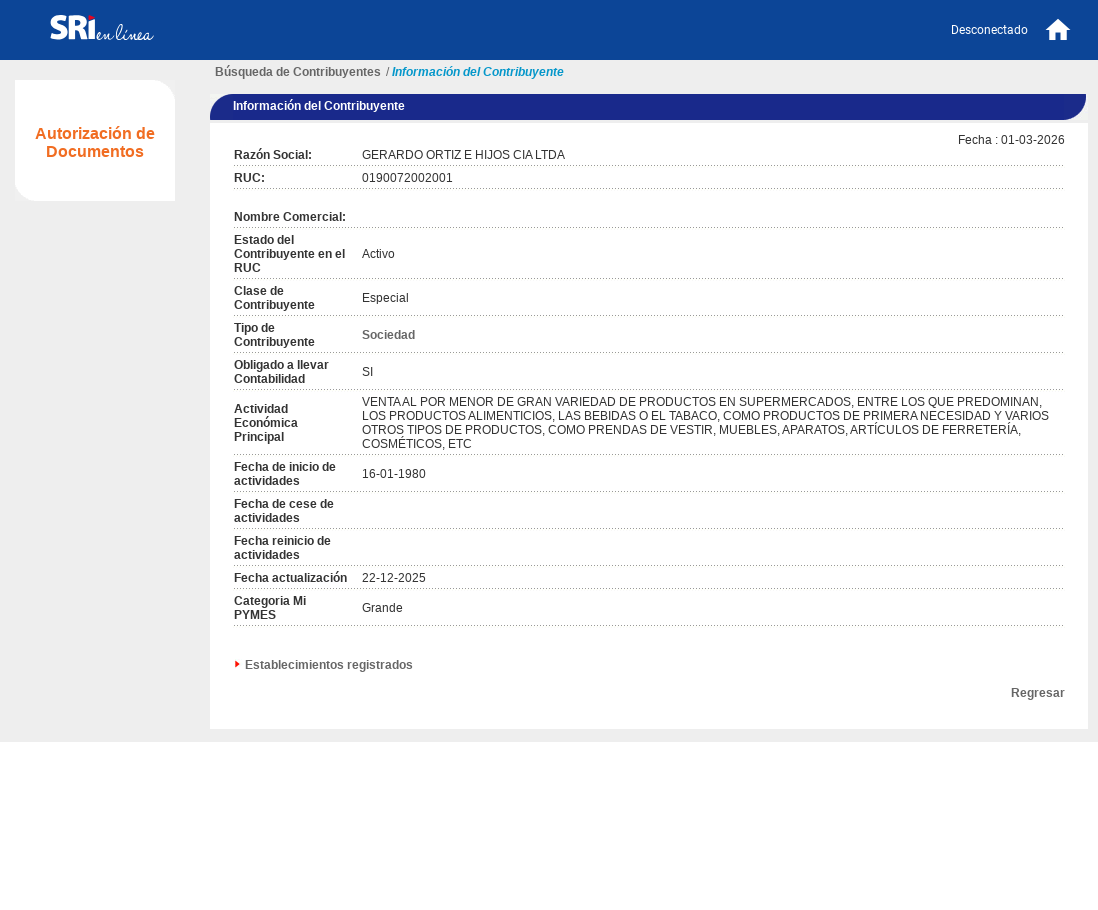

Clicked on link in listaLinks section at (329, 665) on .listaLinks > a
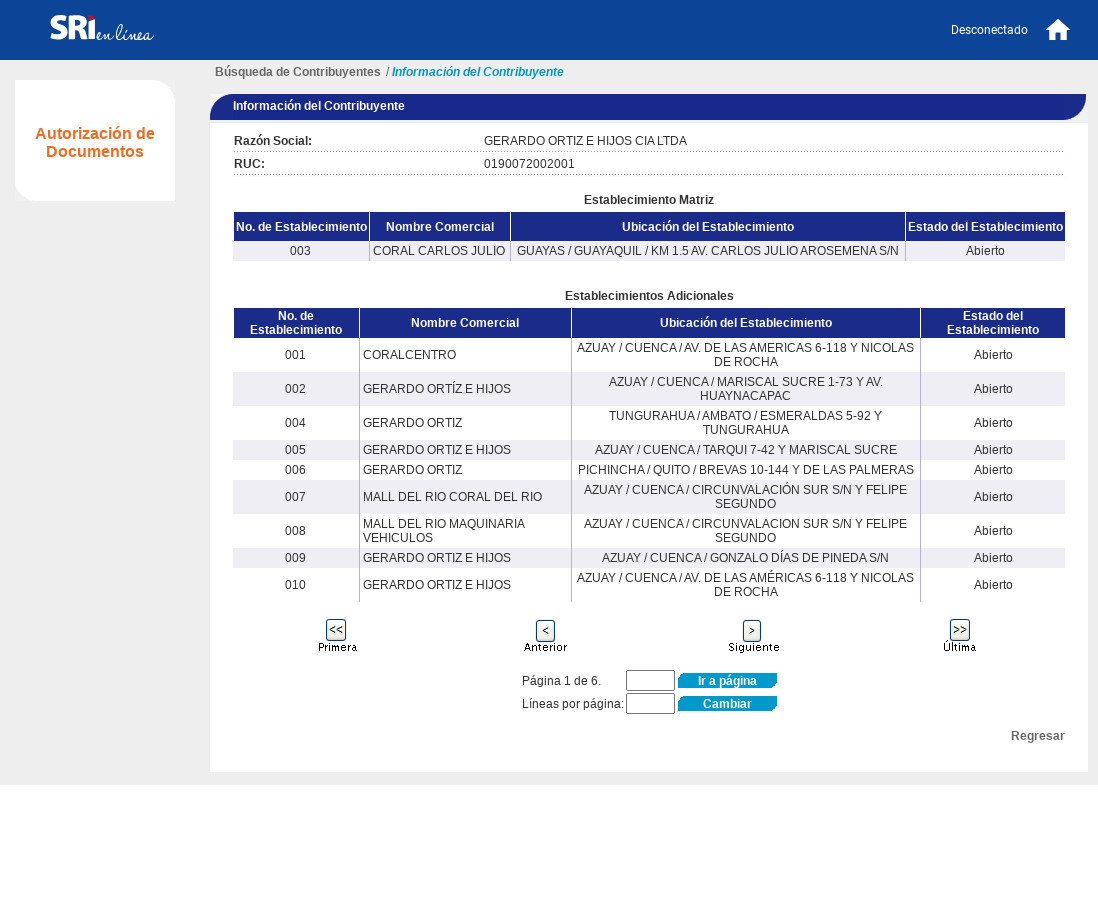

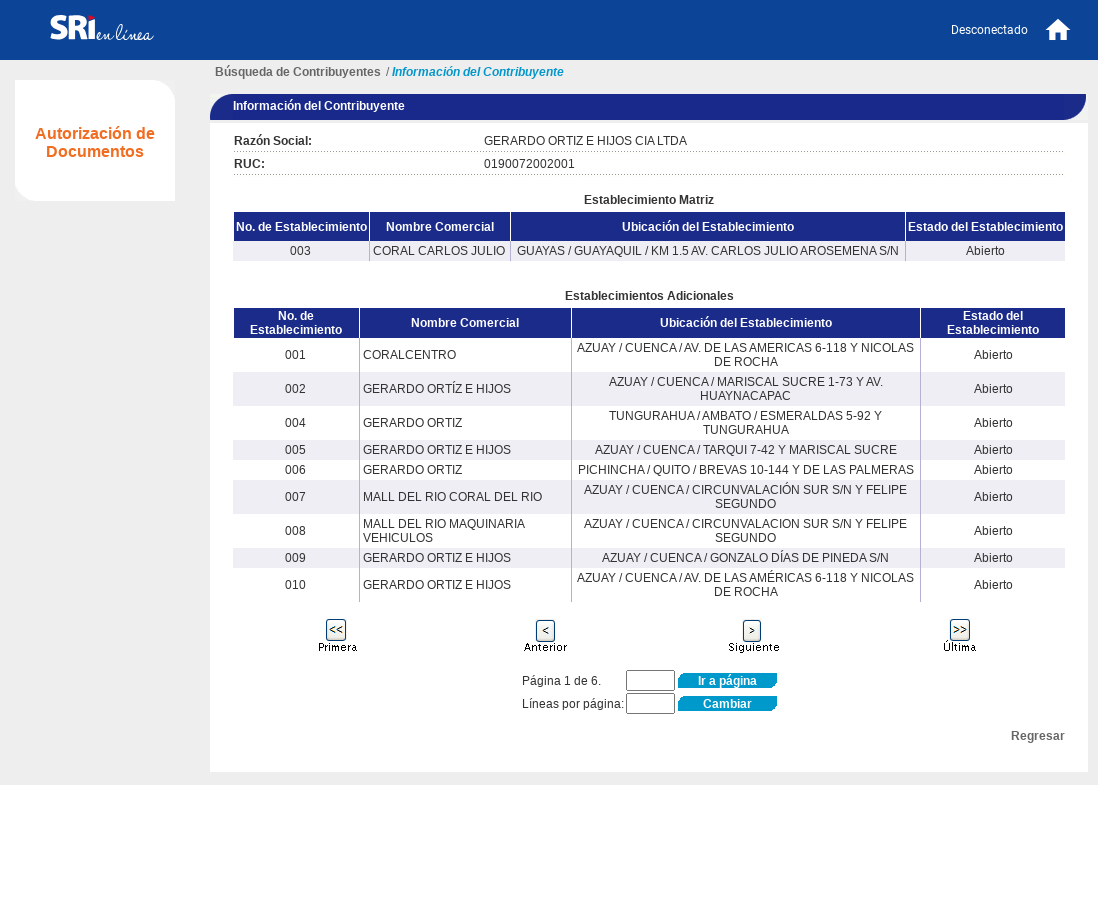